Tests that Clear completed button is hidden after all completed items are cleared

Starting URL: https://demo.playwright.dev/todomvc

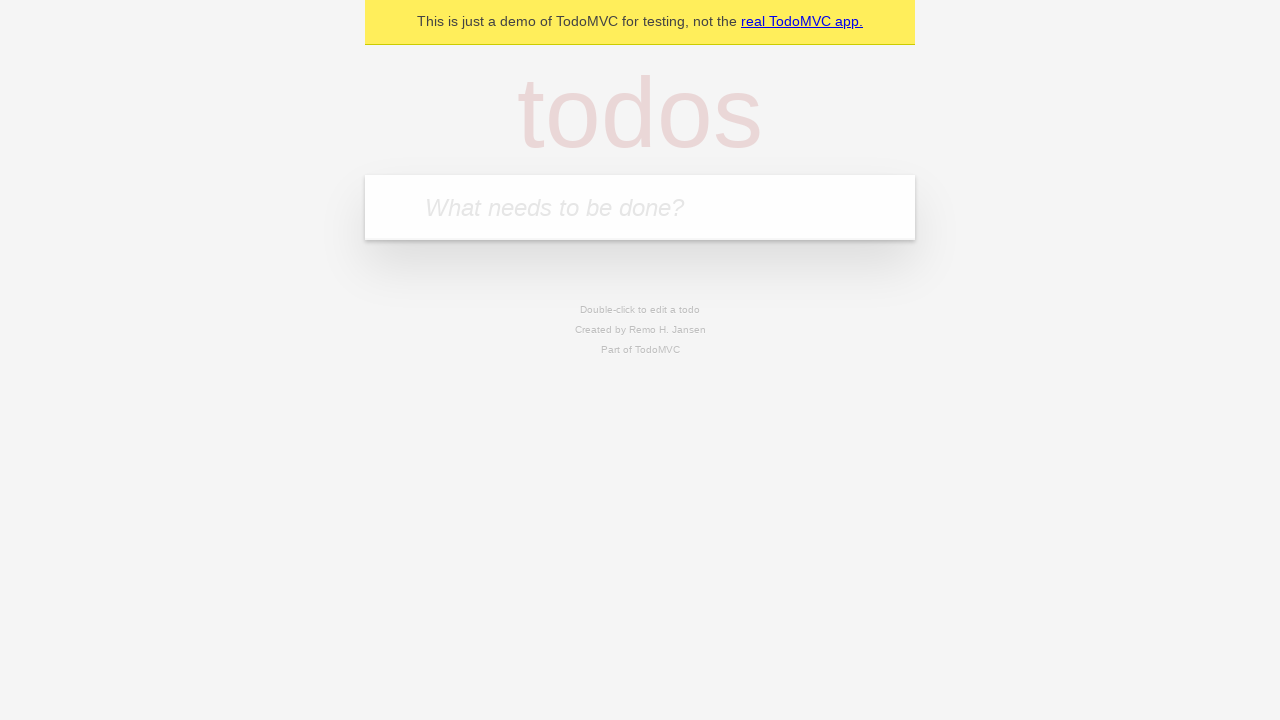

Filled todo input with 'buy some cheese' on internal:attr=[placeholder="What needs to be done?"i]
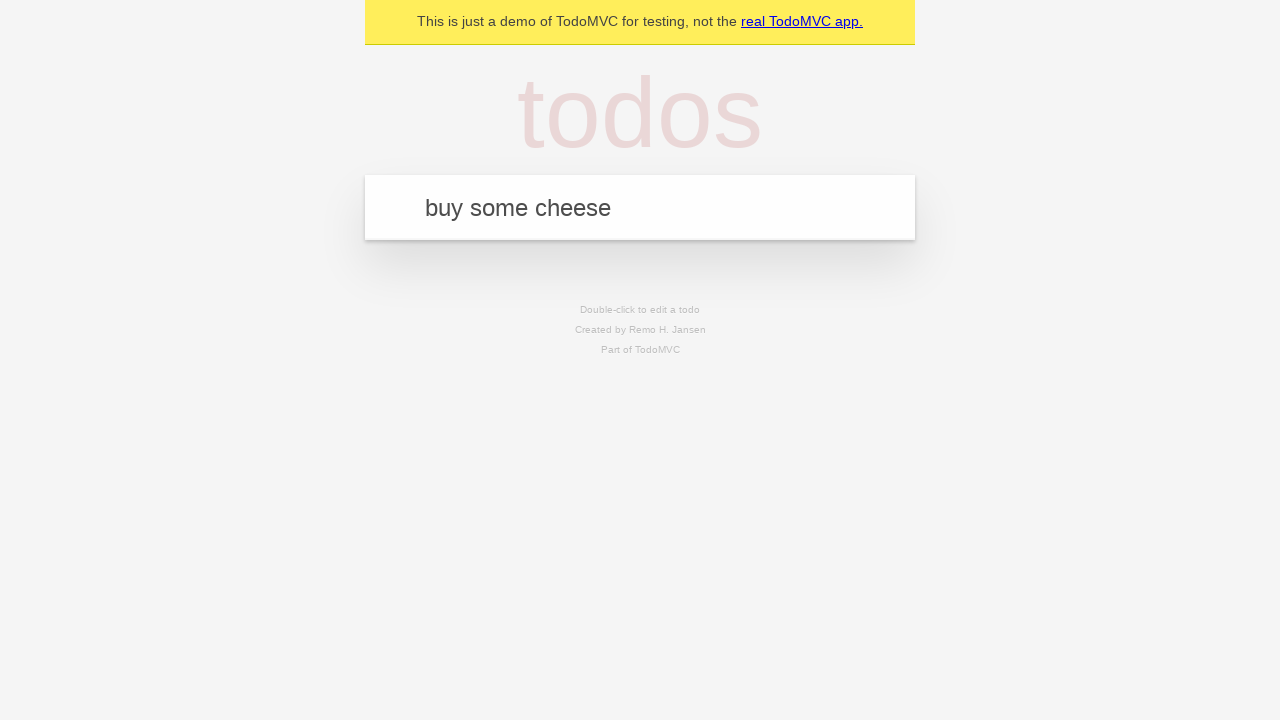

Pressed Enter to add todo 'buy some cheese' on internal:attr=[placeholder="What needs to be done?"i]
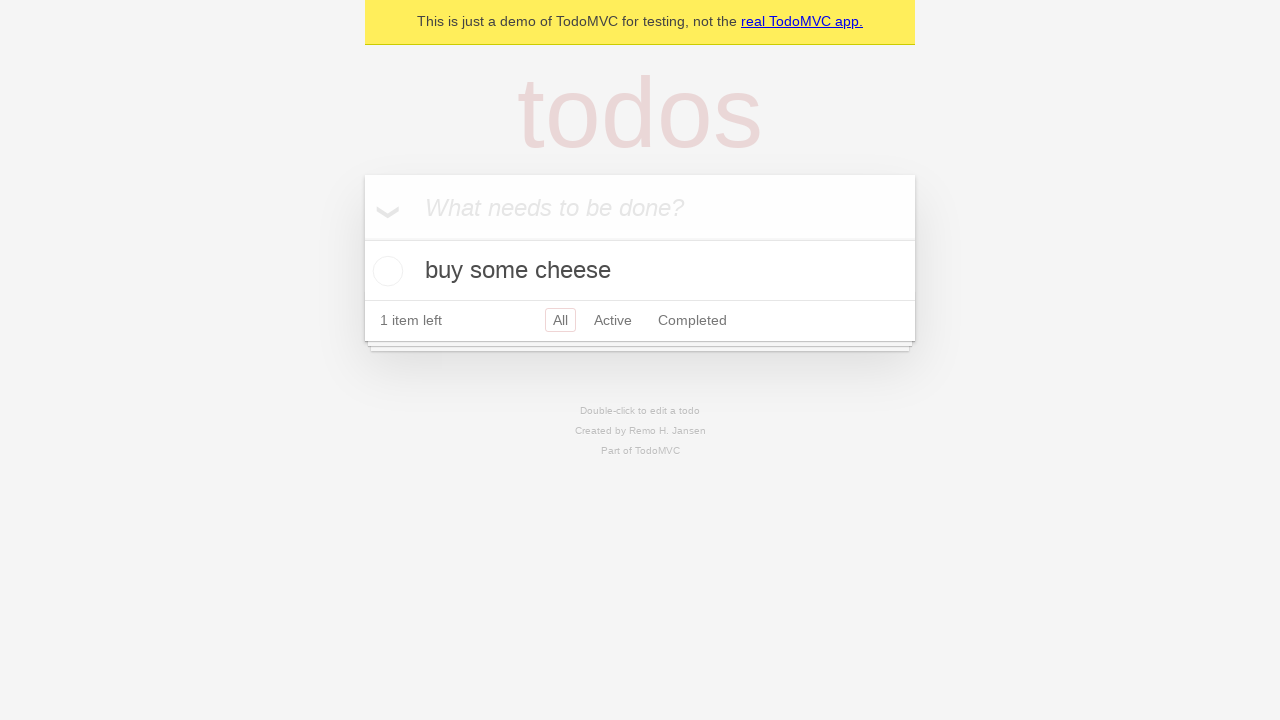

Filled todo input with 'feed the cat' on internal:attr=[placeholder="What needs to be done?"i]
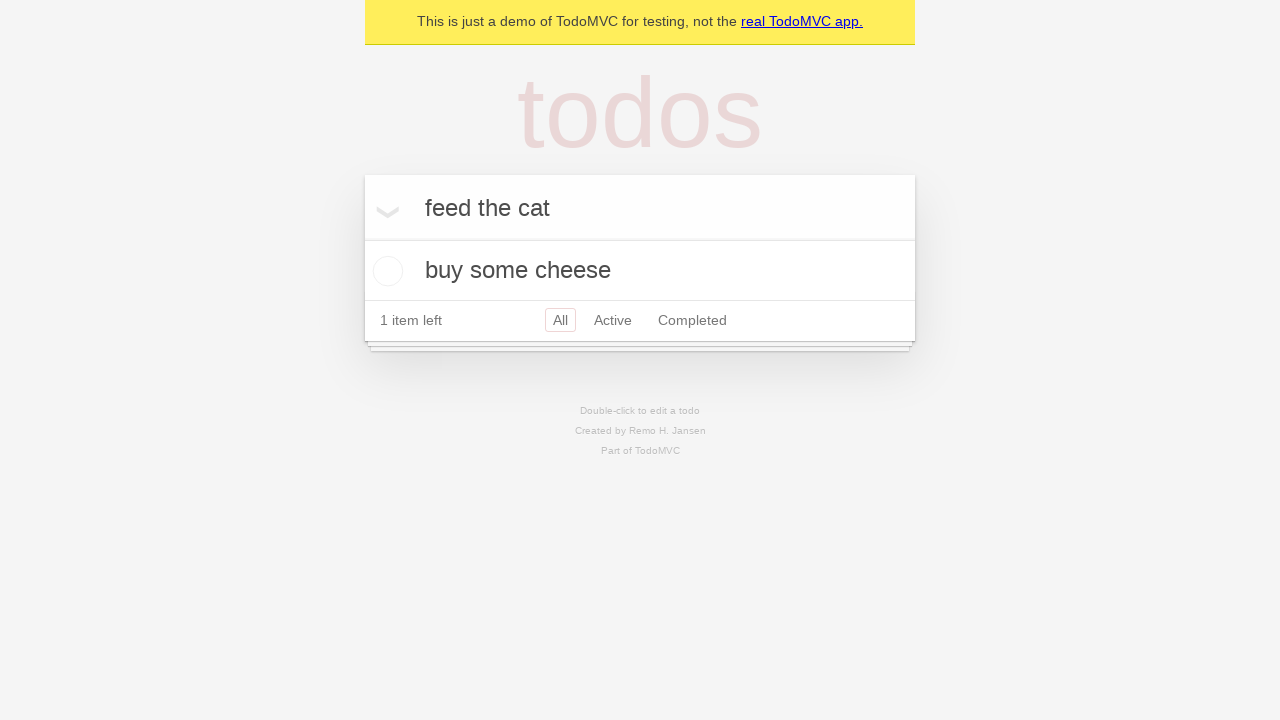

Pressed Enter to add todo 'feed the cat' on internal:attr=[placeholder="What needs to be done?"i]
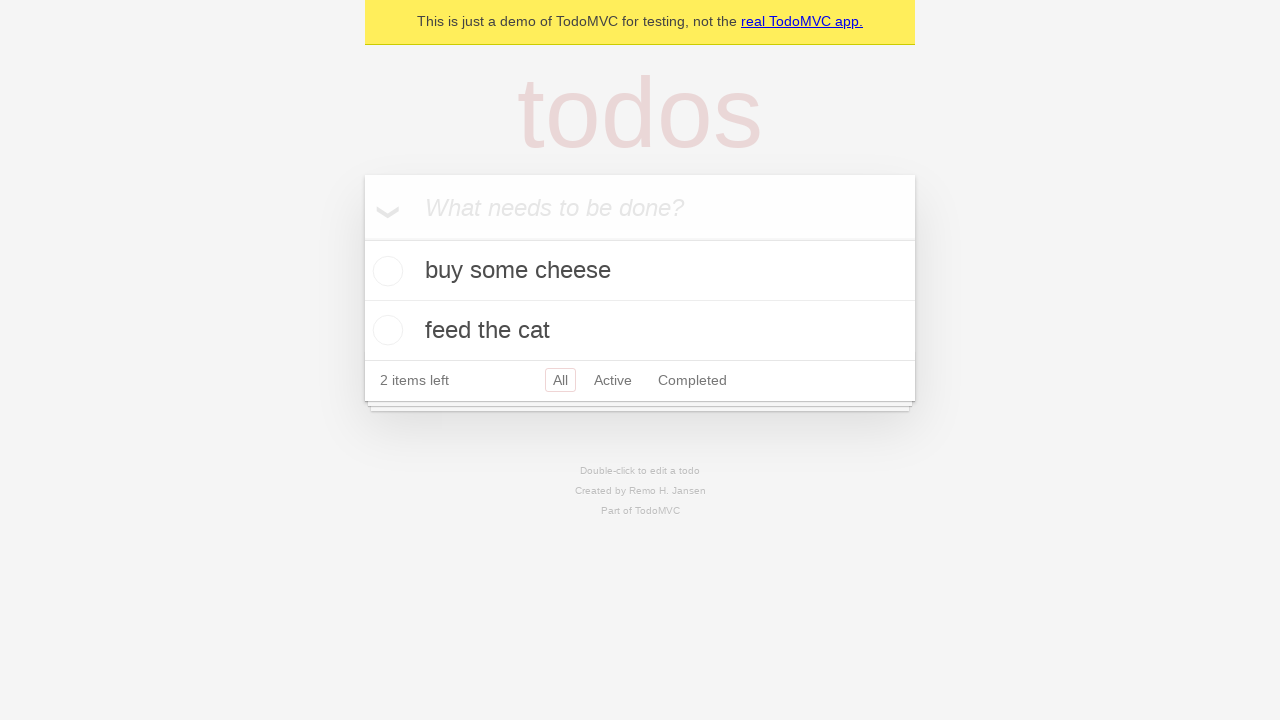

Filled todo input with 'book a doctors appointment' on internal:attr=[placeholder="What needs to be done?"i]
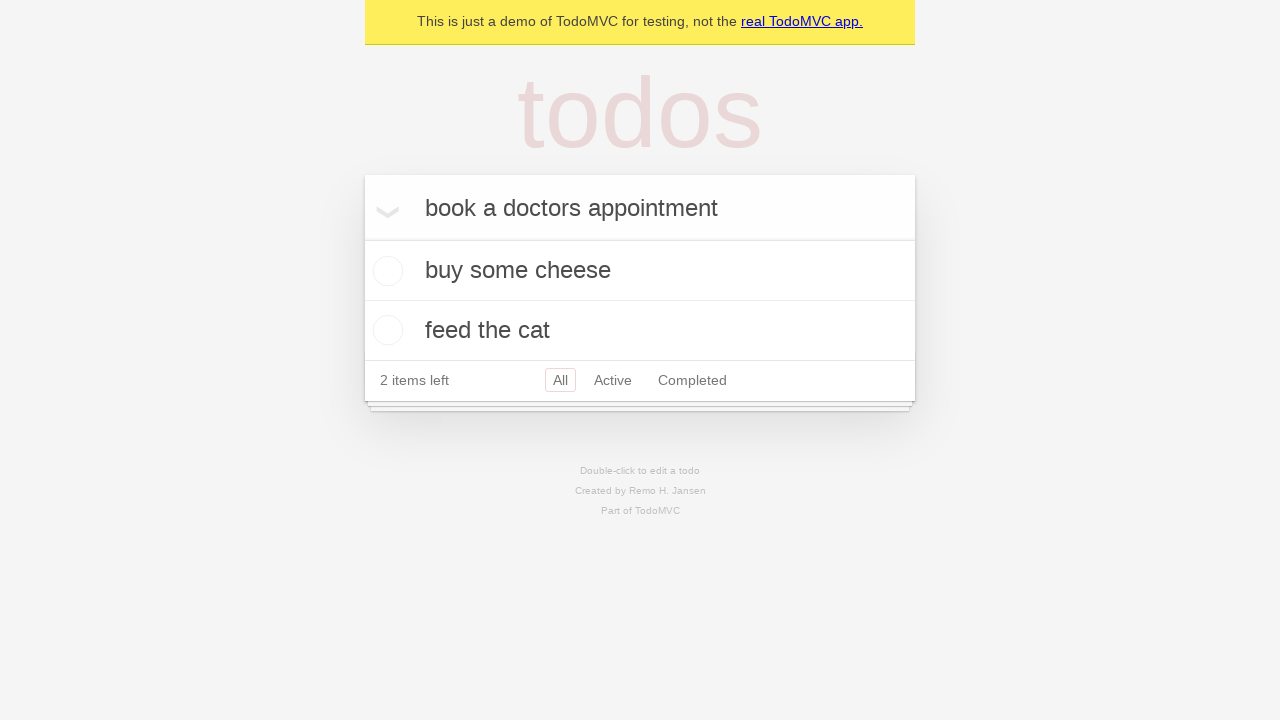

Pressed Enter to add todo 'book a doctors appointment' on internal:attr=[placeholder="What needs to be done?"i]
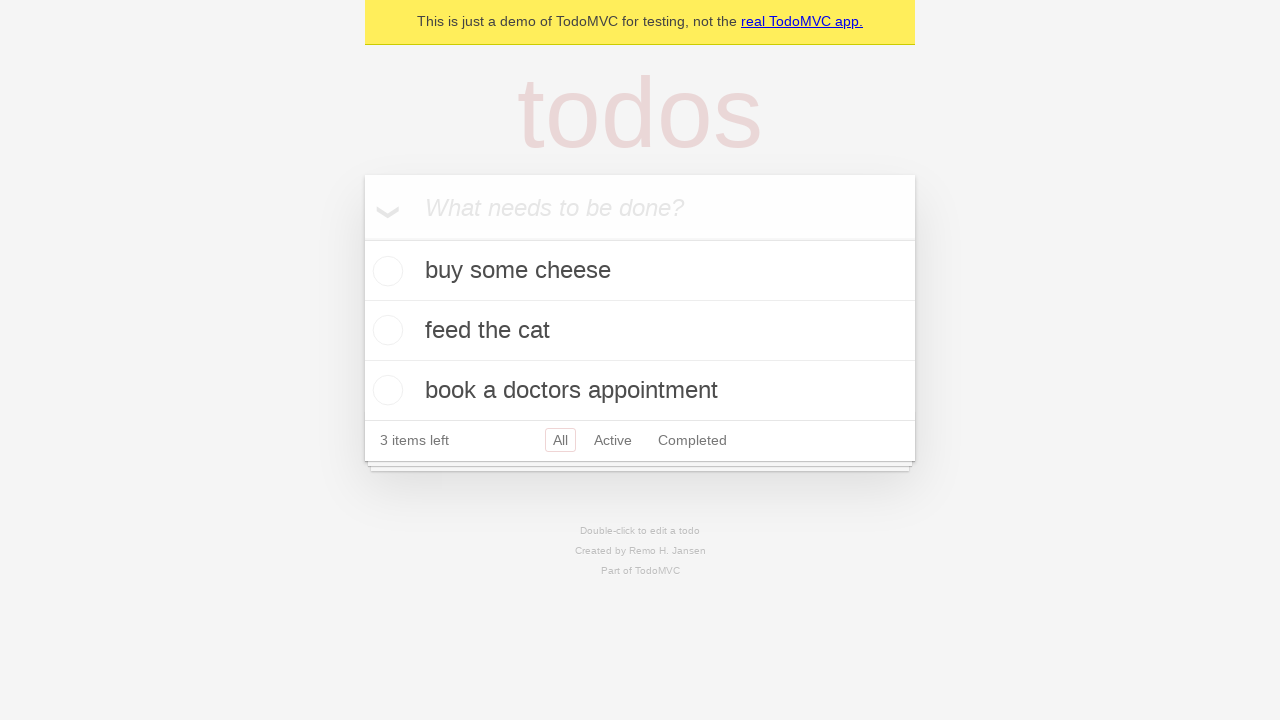

Marked first todo item as completed at (385, 271) on .todo-list li .toggle >> nth=0
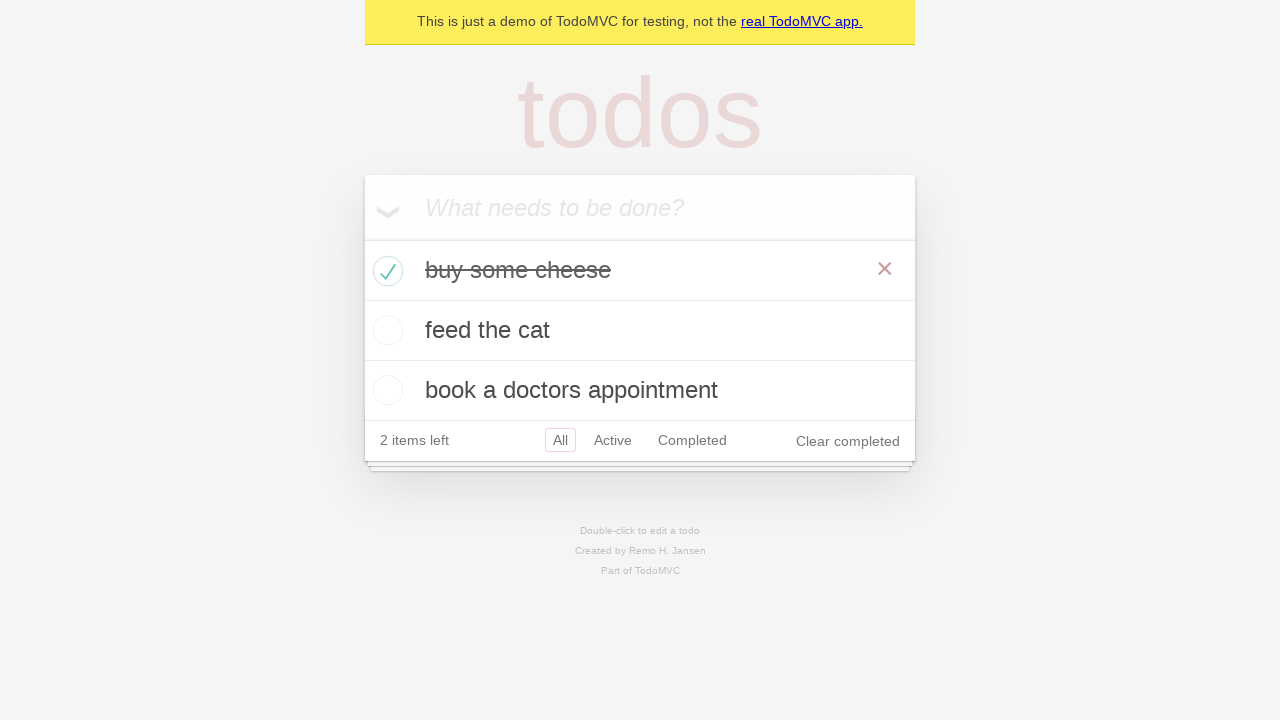

Clicked 'Clear completed' button to remove completed items at (848, 441) on internal:role=button[name="Clear completed"i]
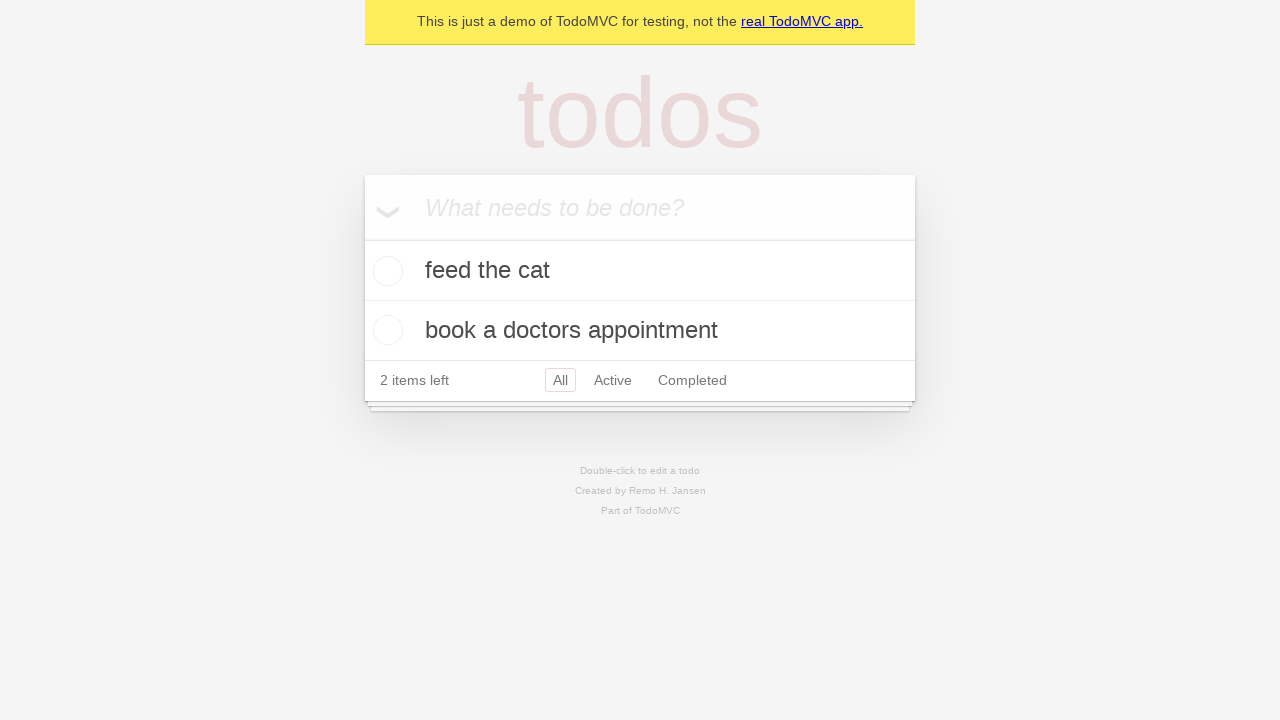

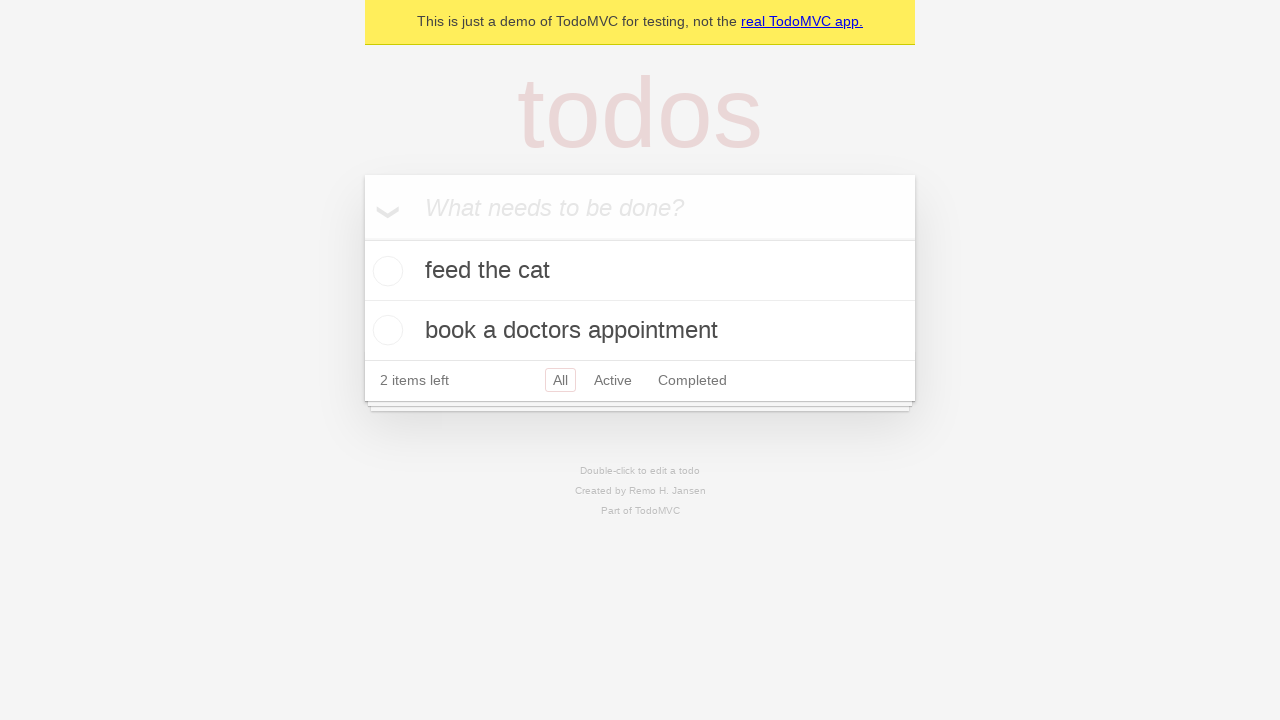